Tests that form data is cleared when the page is refreshed by filling a field and then refreshing

Starting URL: http://adjiva.com/qa-test/

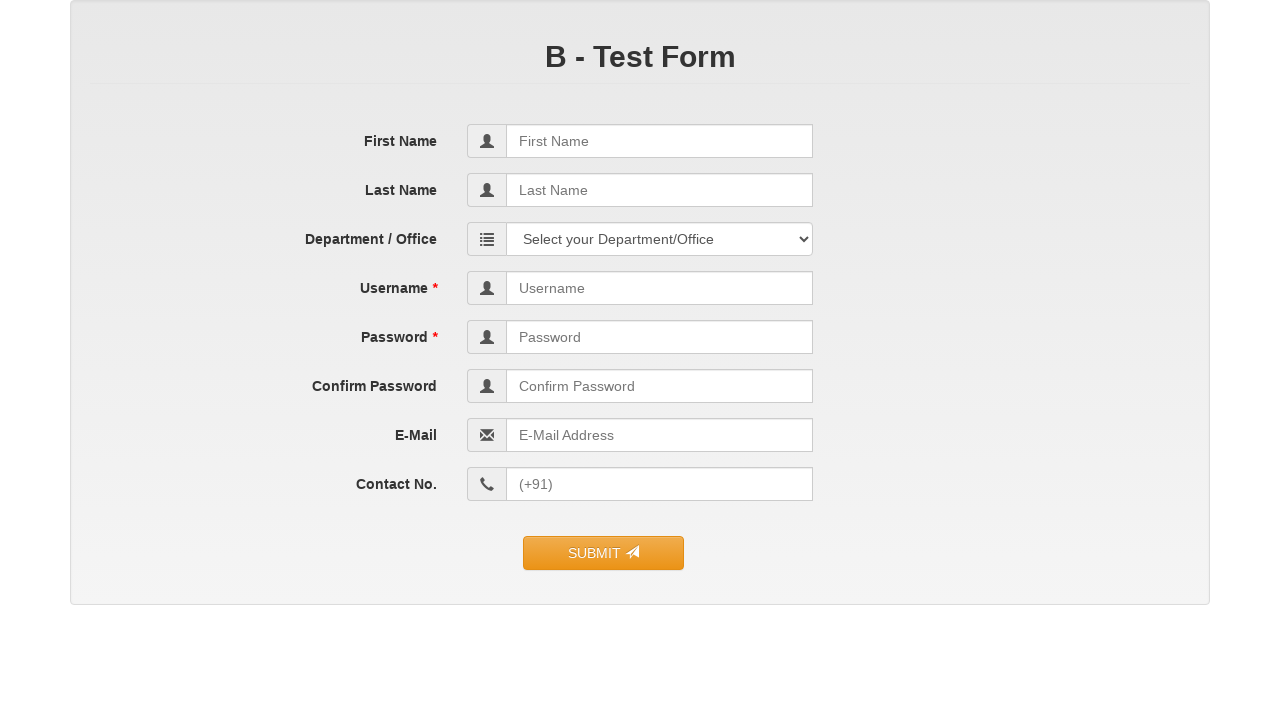

Navigated to http://adjiva.com/qa-test/
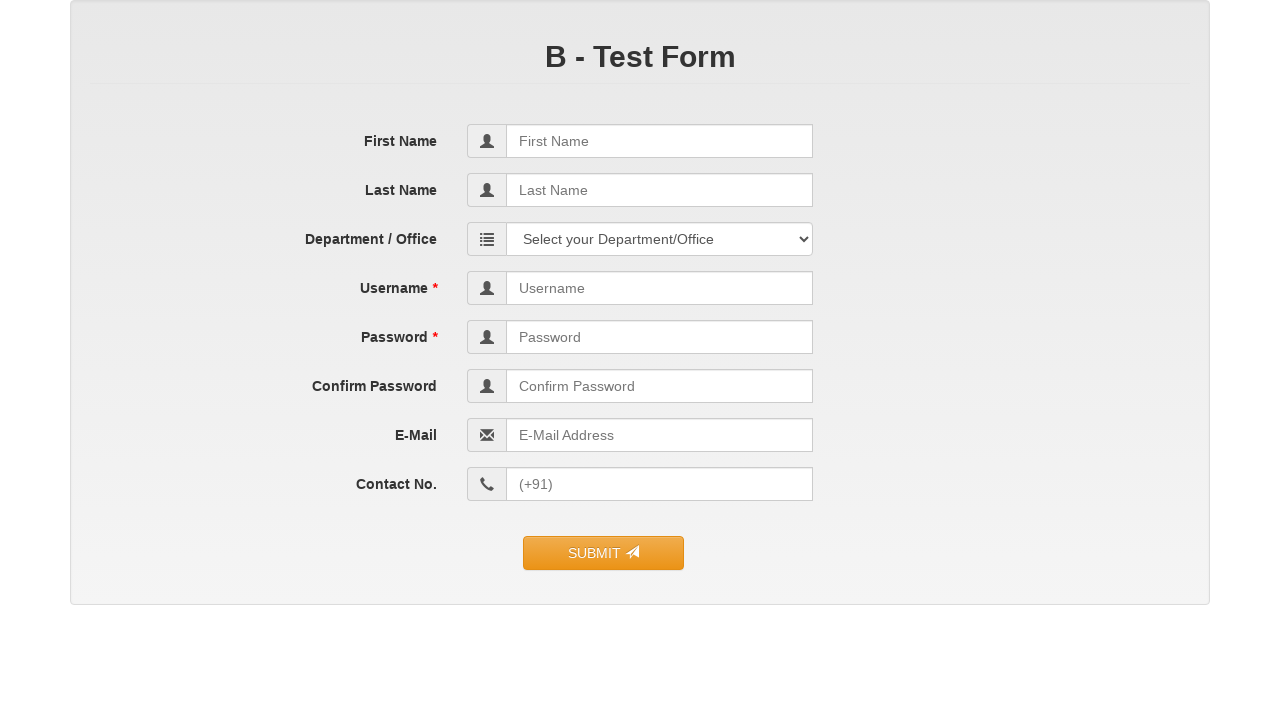

Filled first name field with 'kedarnath' on input[name='first_name']
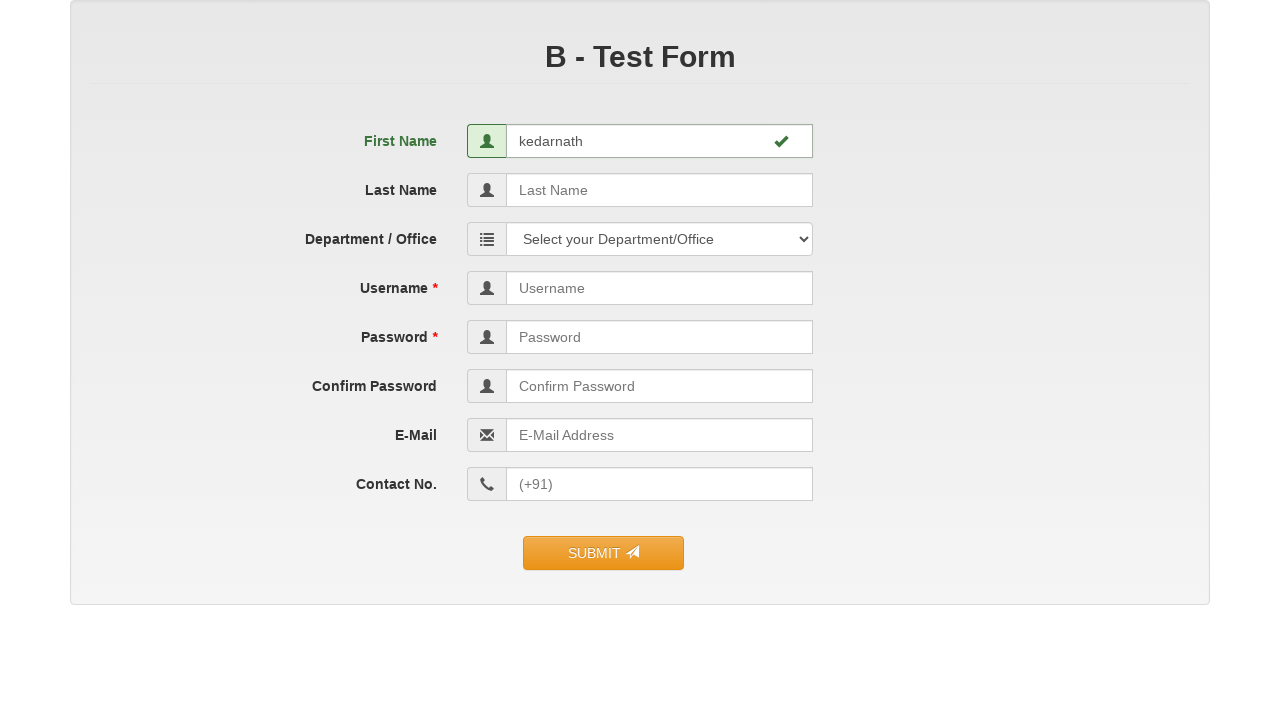

Refreshed the page
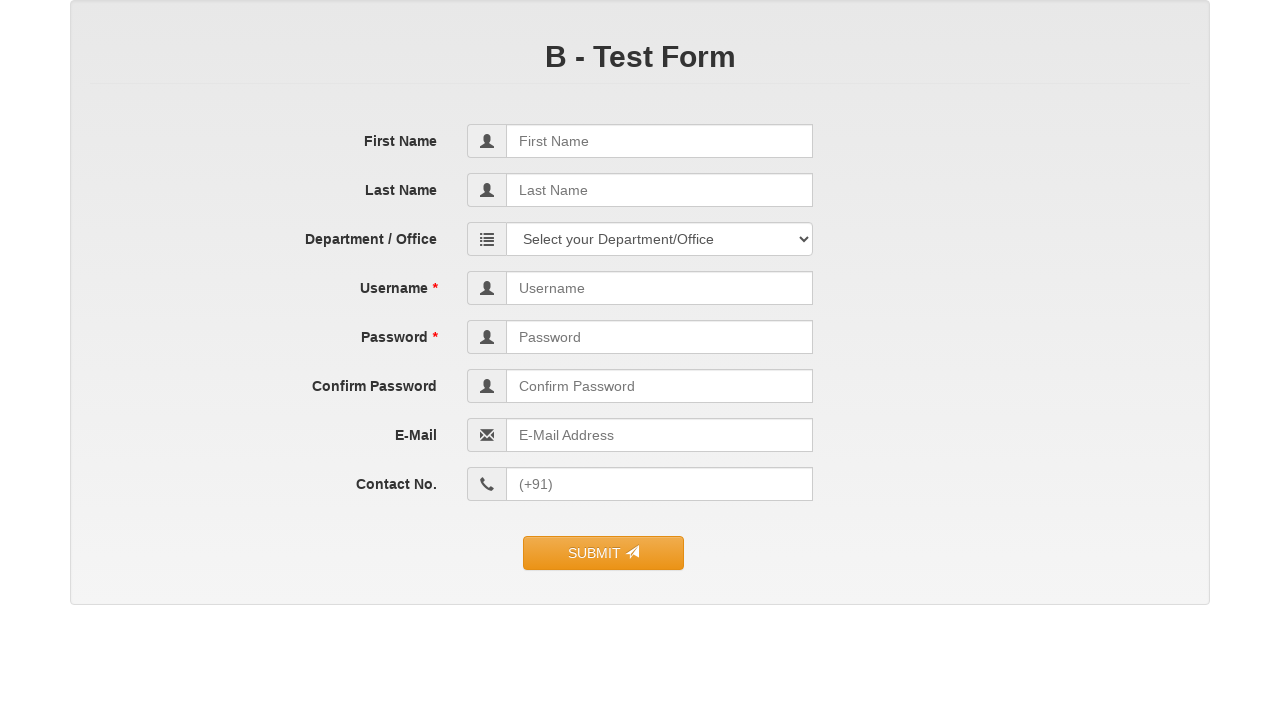

Page finished loading after refresh
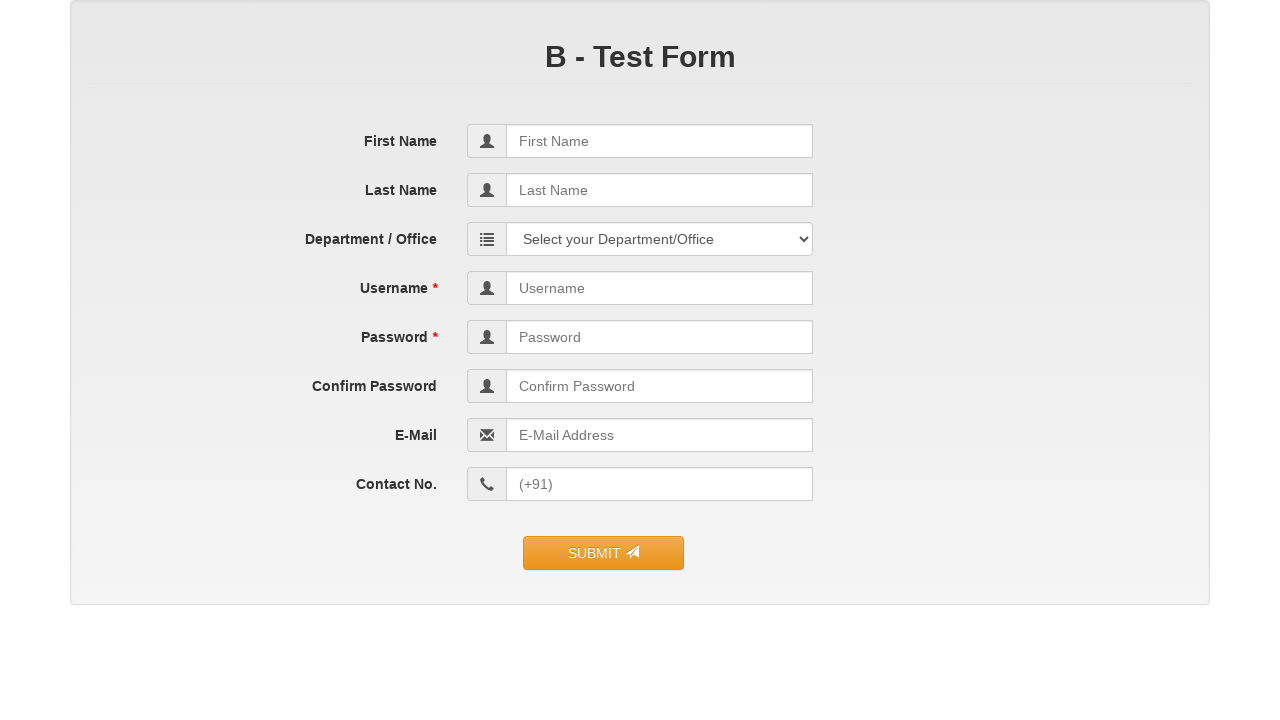

Retrieved first name field value after refresh
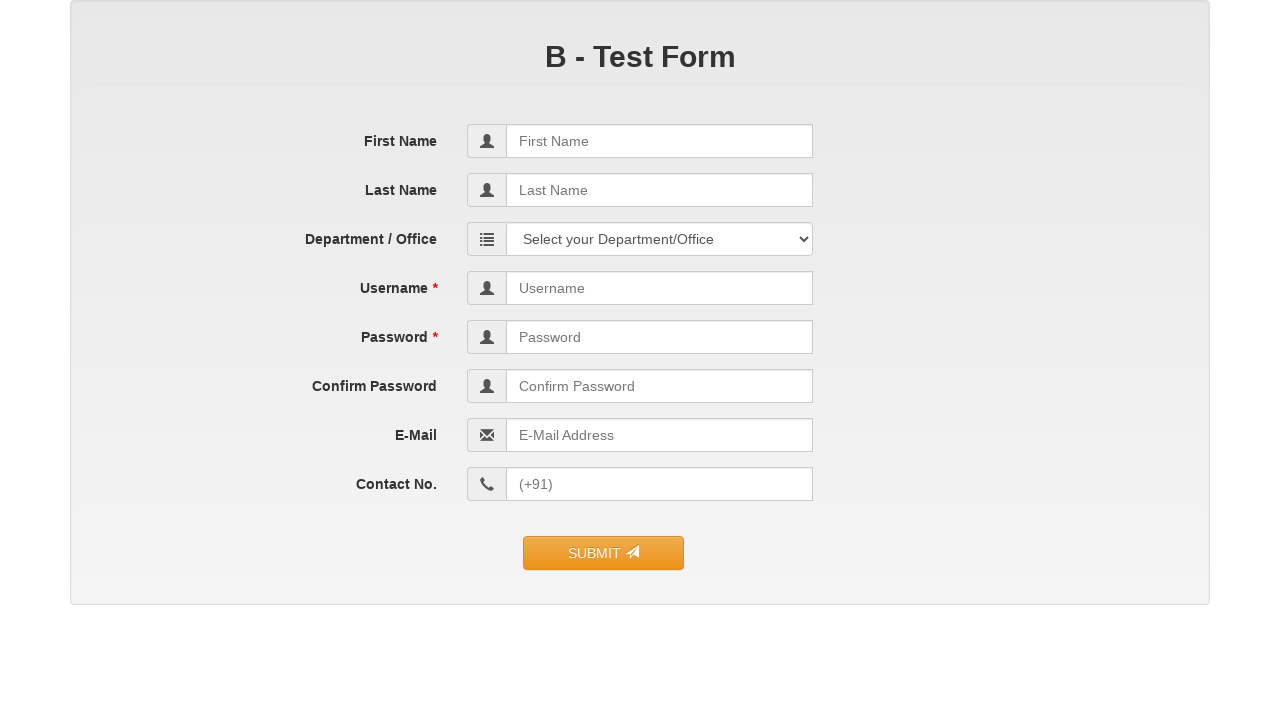

Verified that first name field is empty after refresh
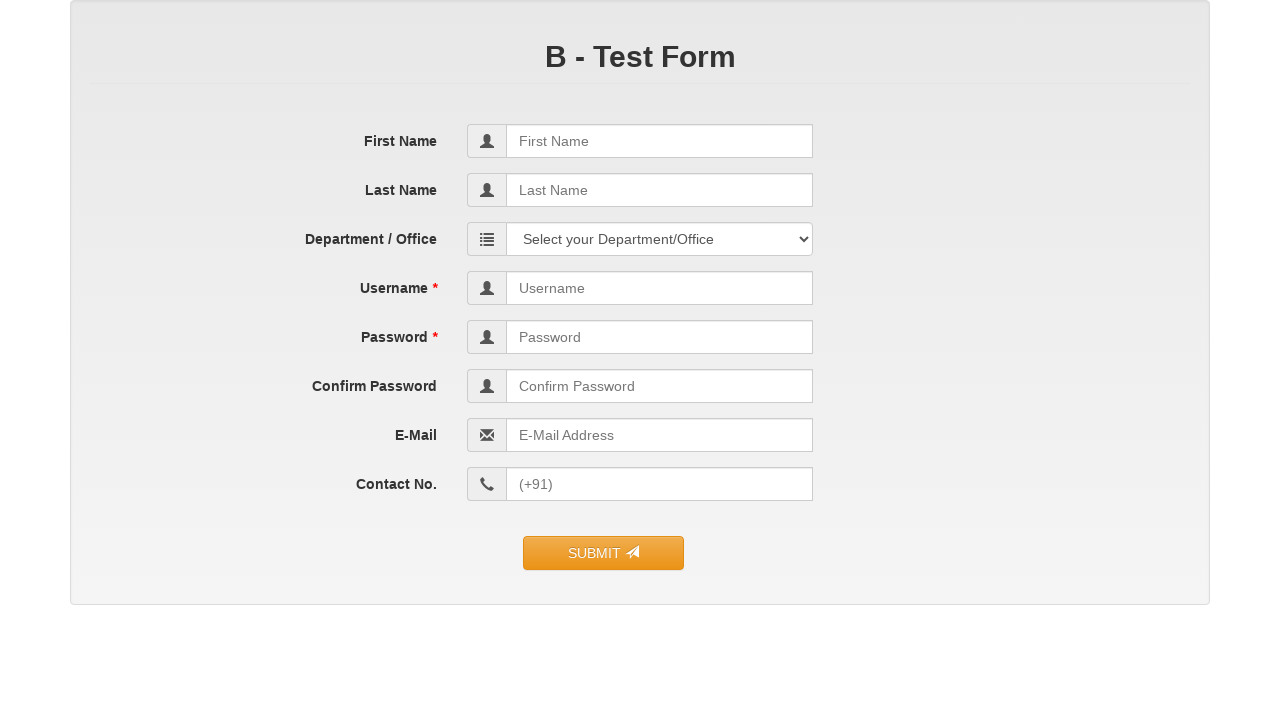

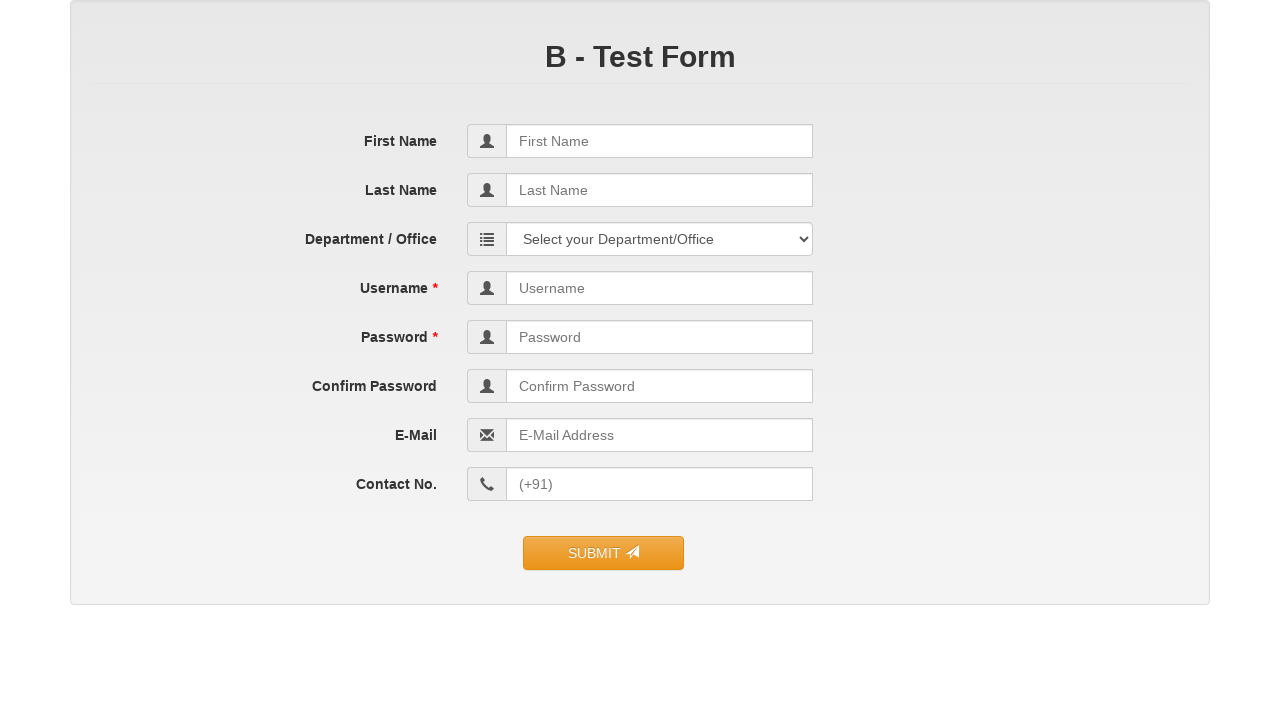